Tests checkbox functionality by verifying initial unchecked state, clicking to check it, and counting total checkboxes on the page

Starting URL: https://rahulshettyacademy.com/dropdownsPractise/

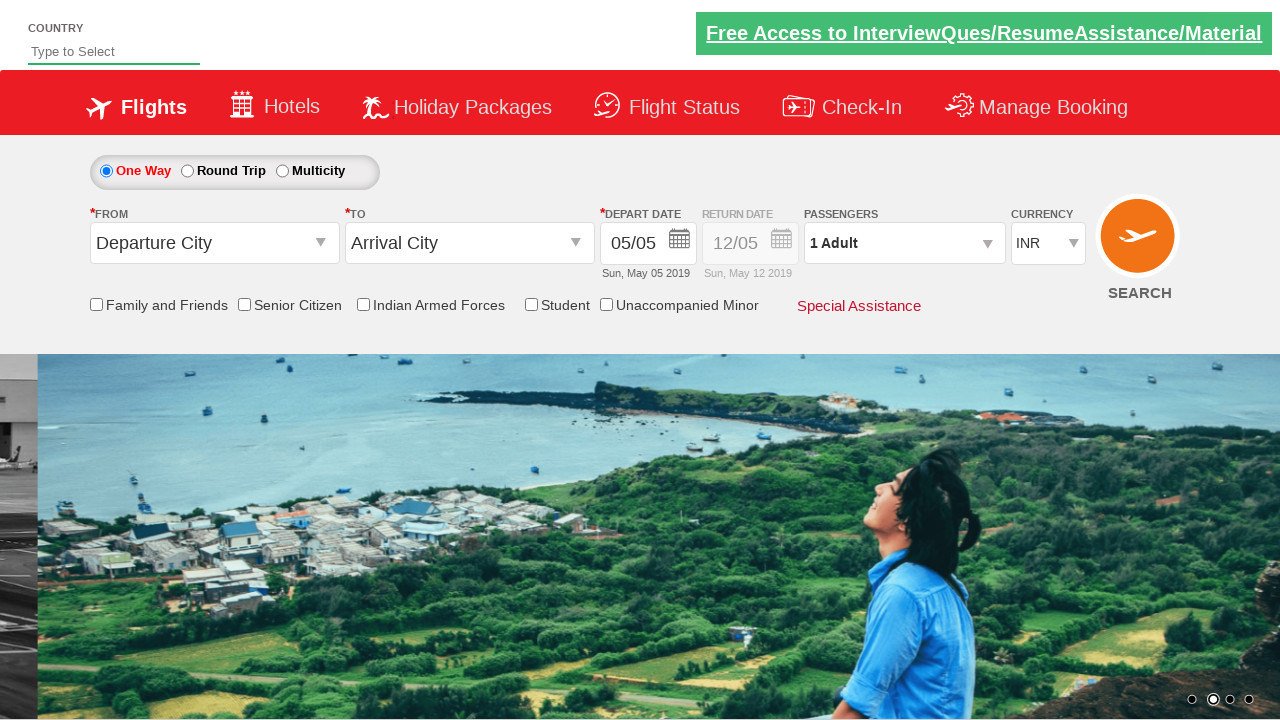

Verified checkbox is initially unchecked
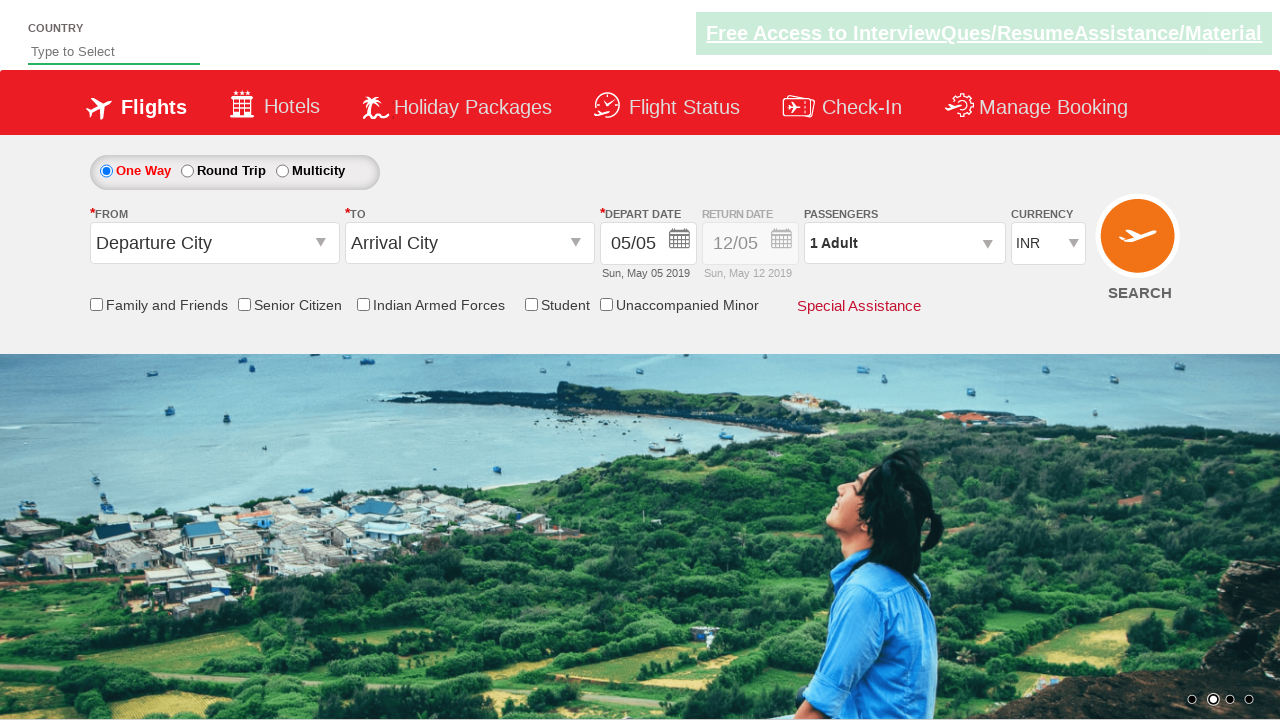

Clicked checkbox to check it at (96, 304) on #ctl00_mainContent_chk_friendsandfamily
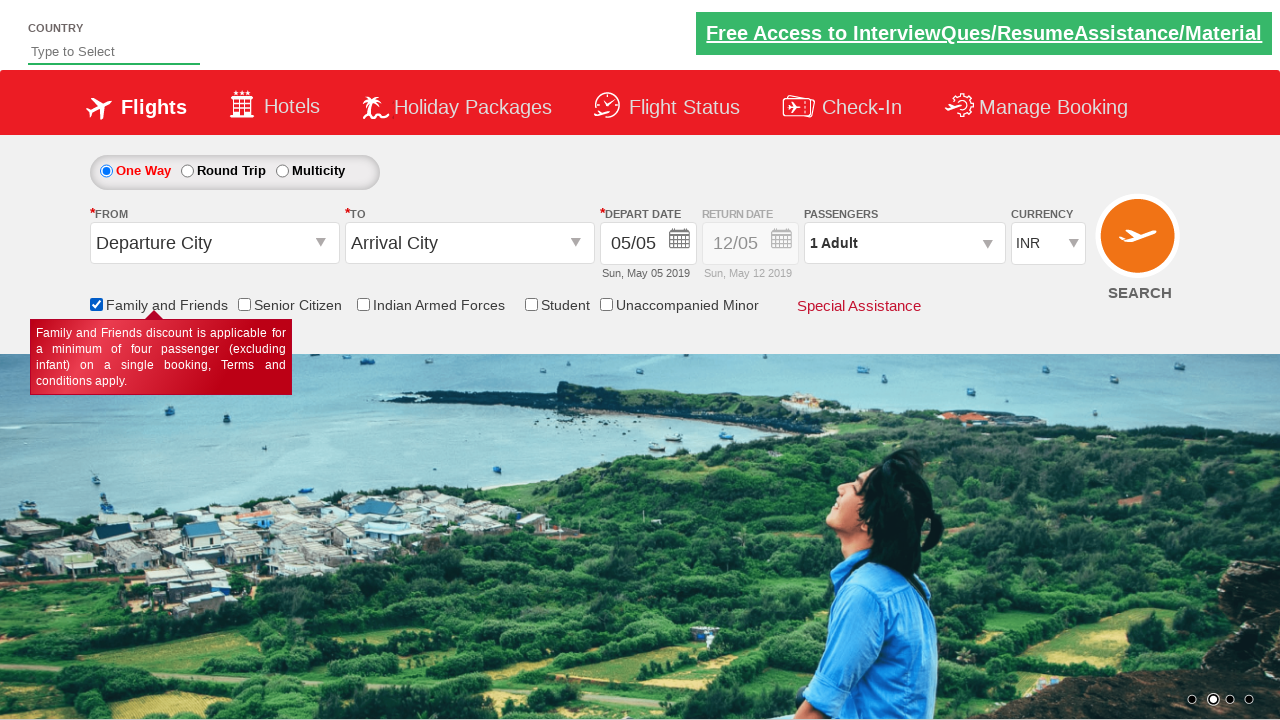

Verified checkbox is now checked after clicking
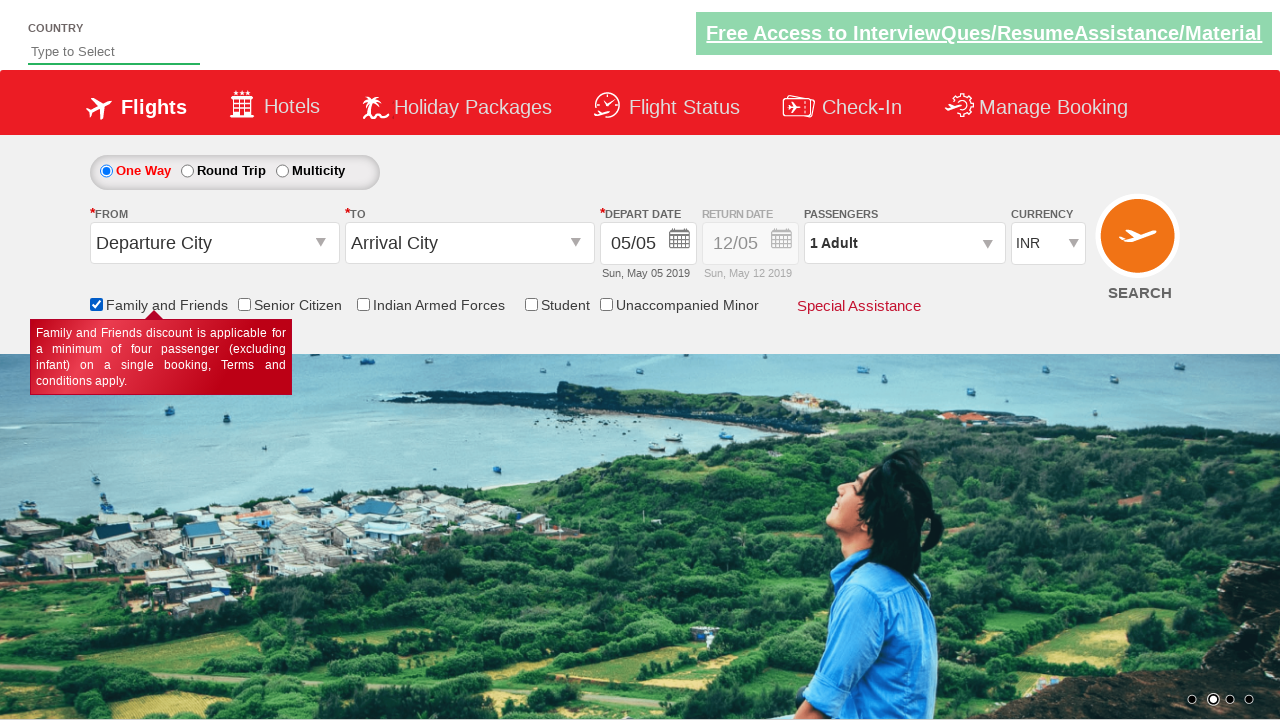

Counted total checkboxes on page: 6
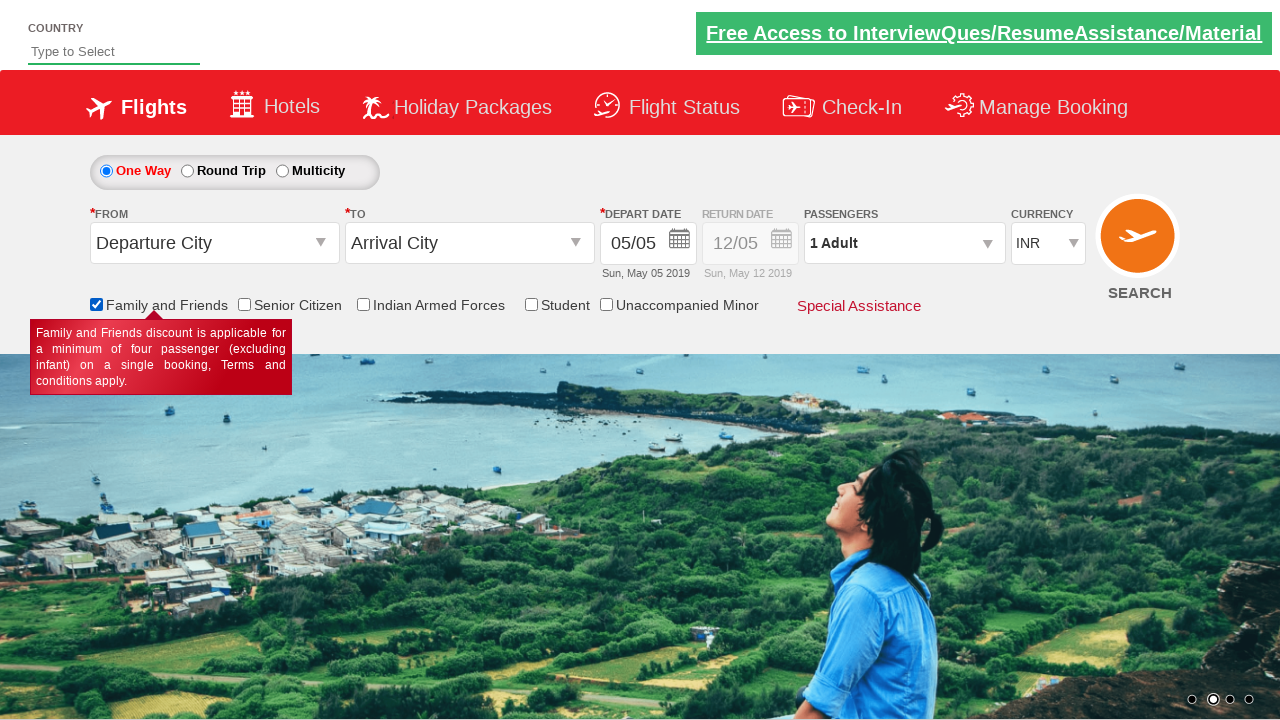

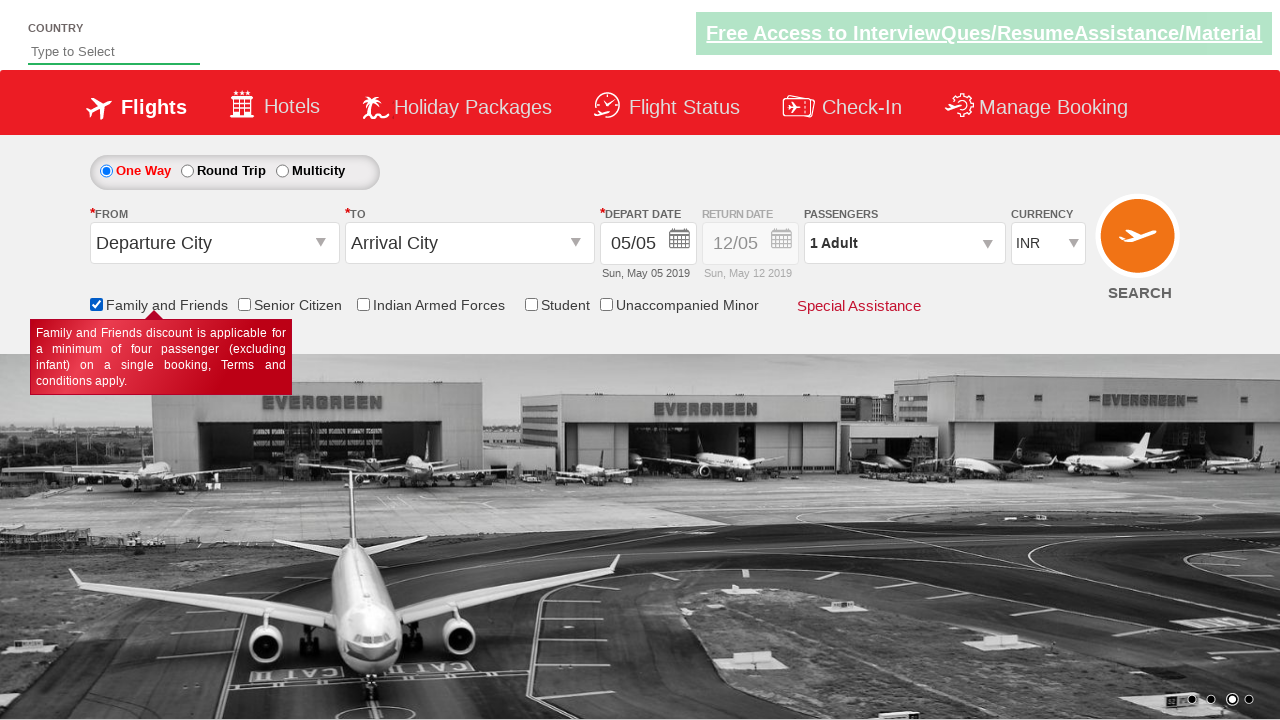